Tests the add-to-cart functionality on an e-commerce demo site by clicking the add to cart button for a product and verifying the product appears in the shopping cart.

Starting URL: https://bstackdemo.com/

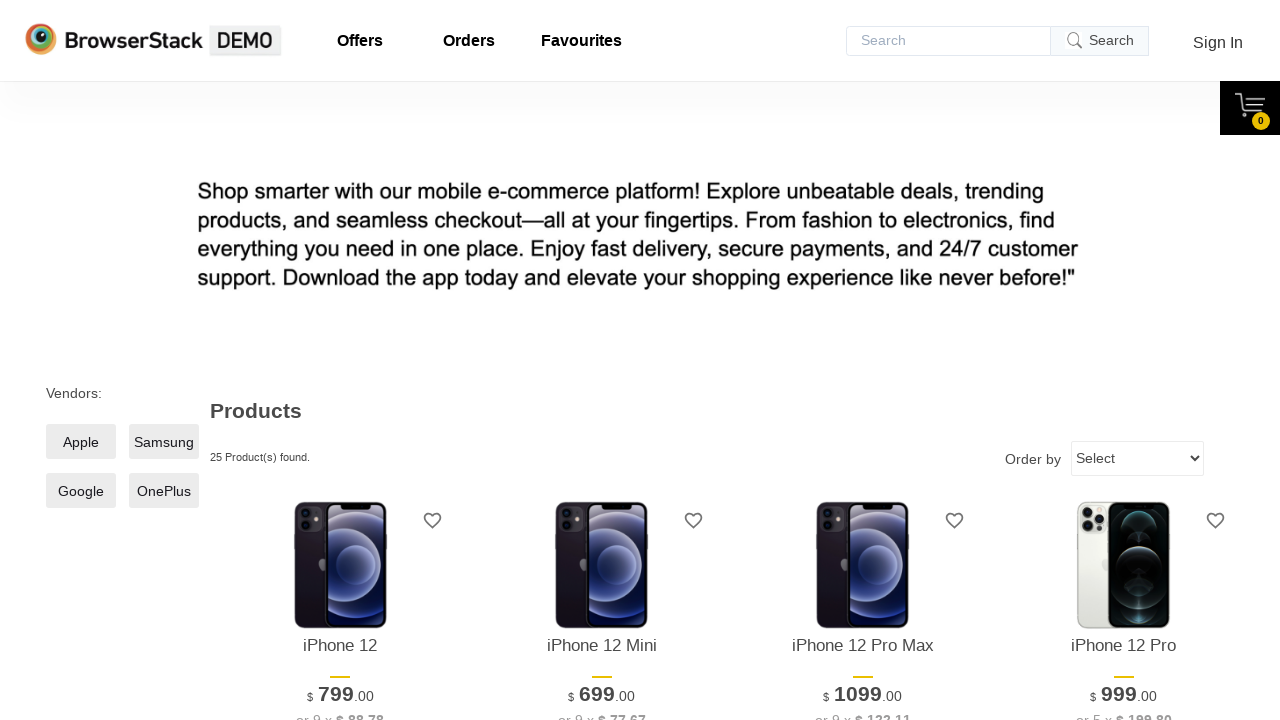

Waited for page title to load as 'StackDemo'
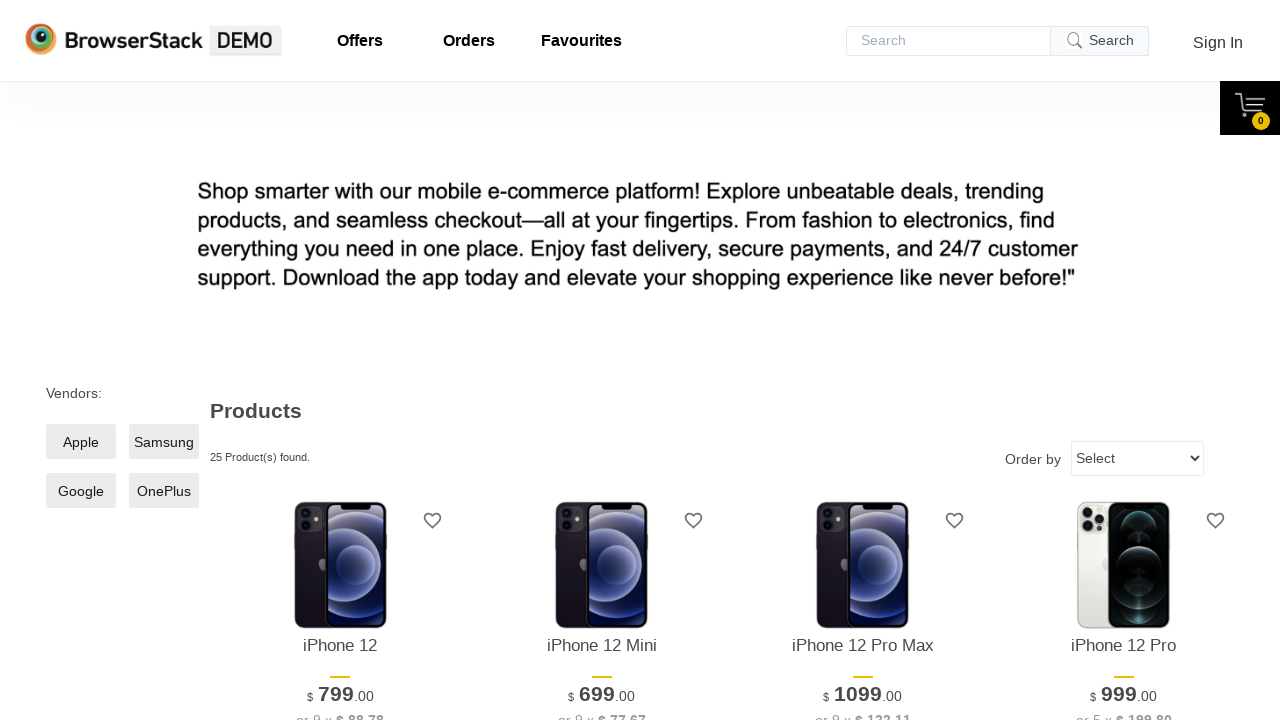

Product name element became visible
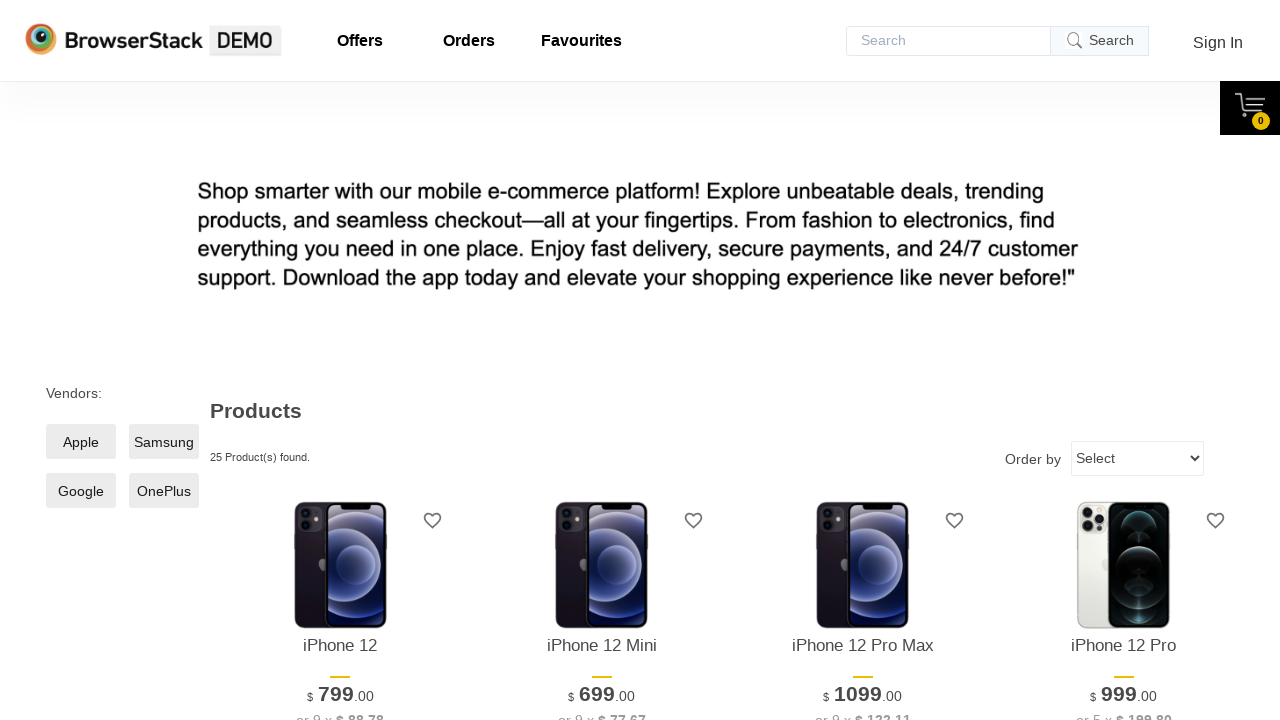

Retrieved product name: 'iPhone 12'
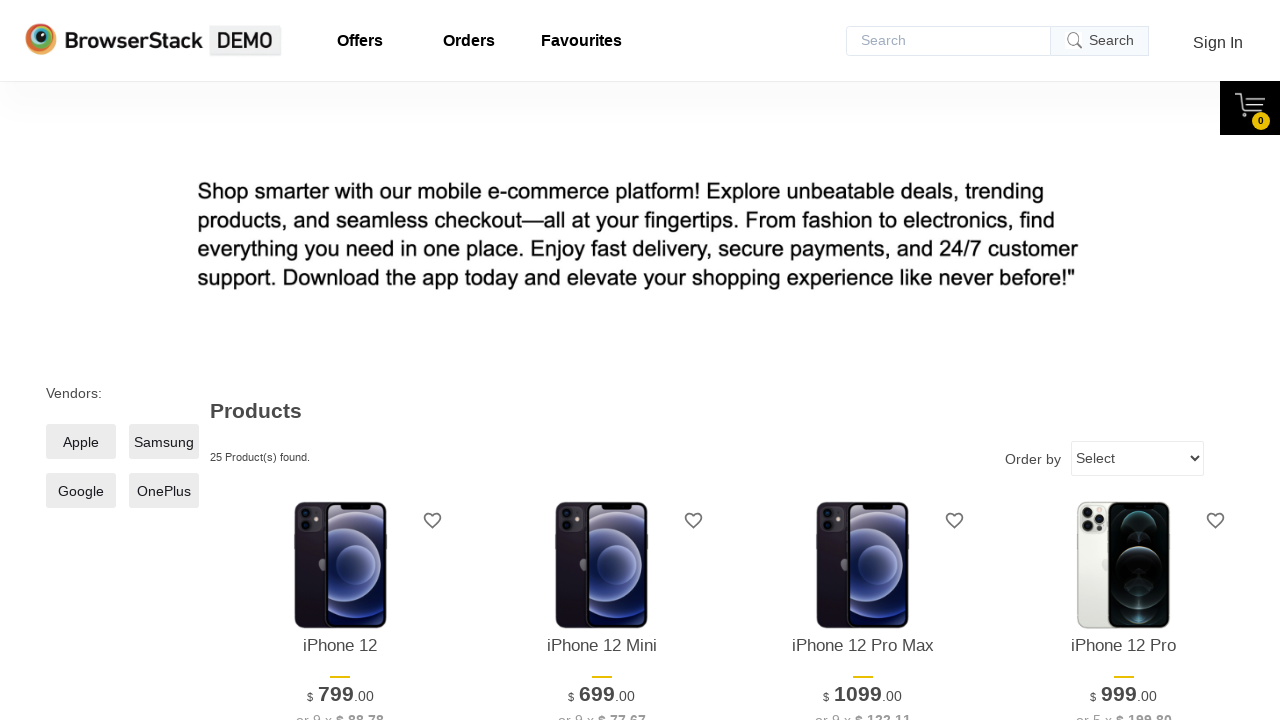

Add to cart button became visible
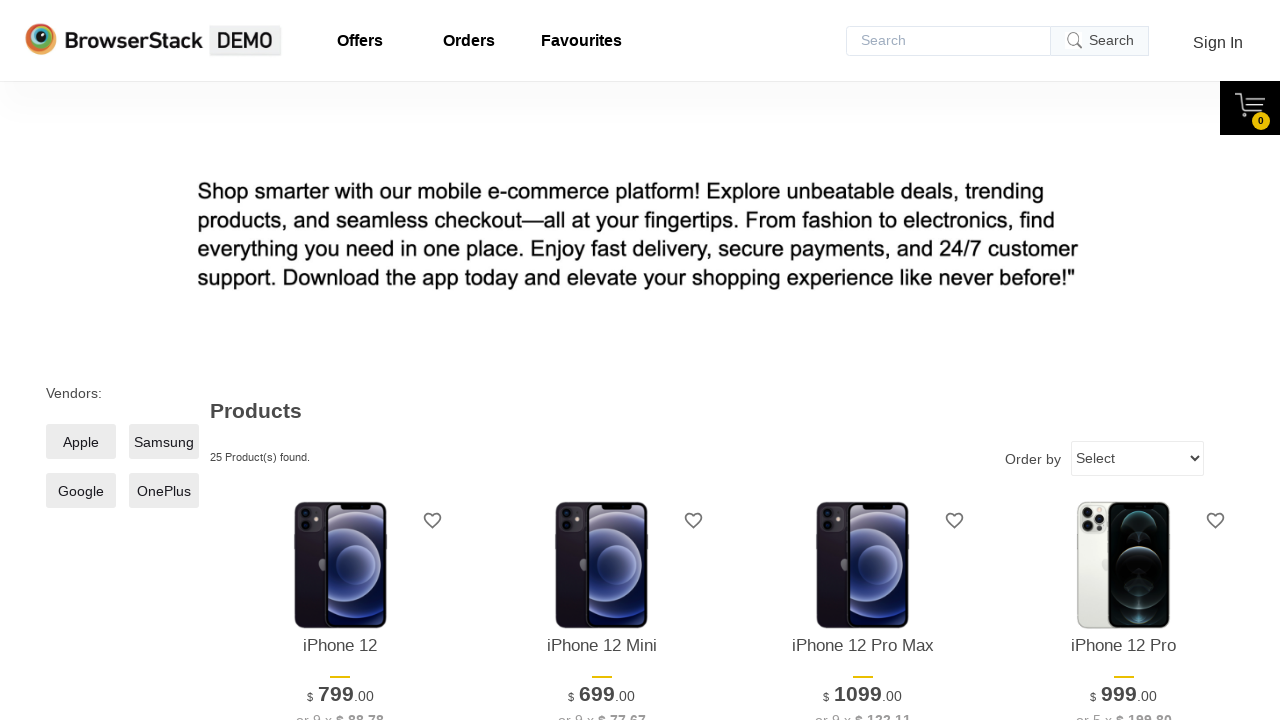

Clicked add to cart button for product
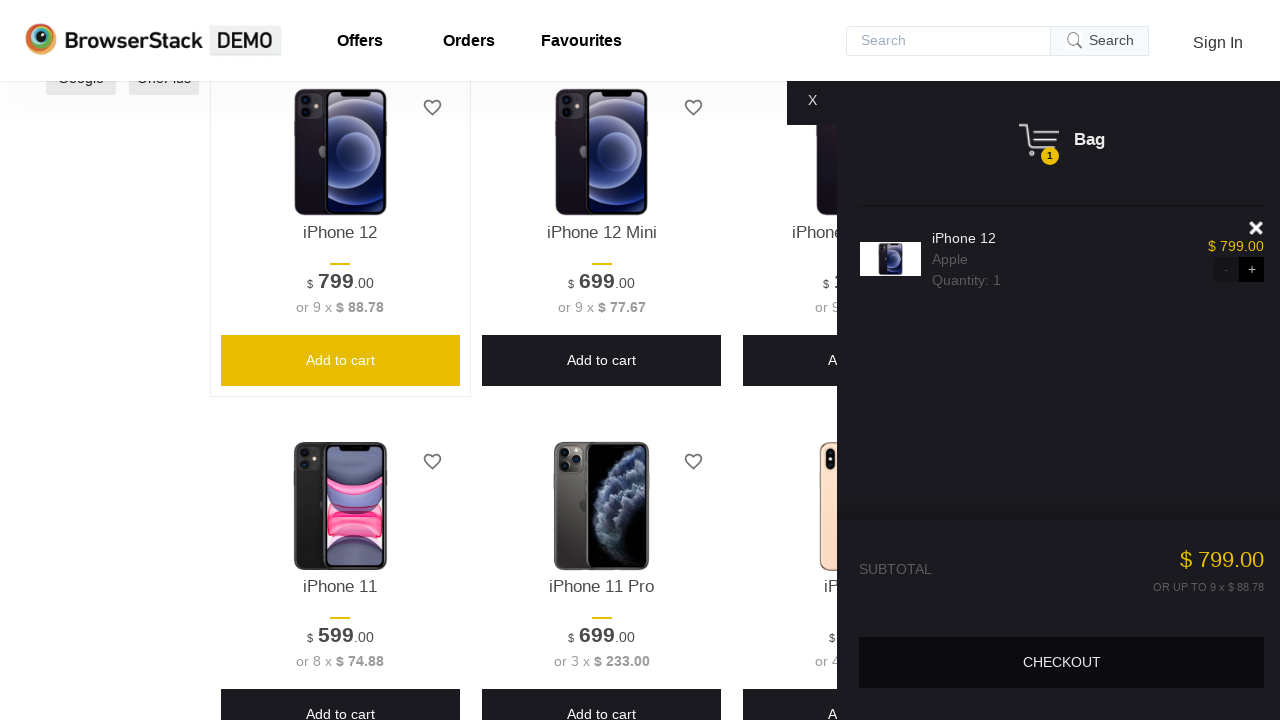

Shopping cart content appeared
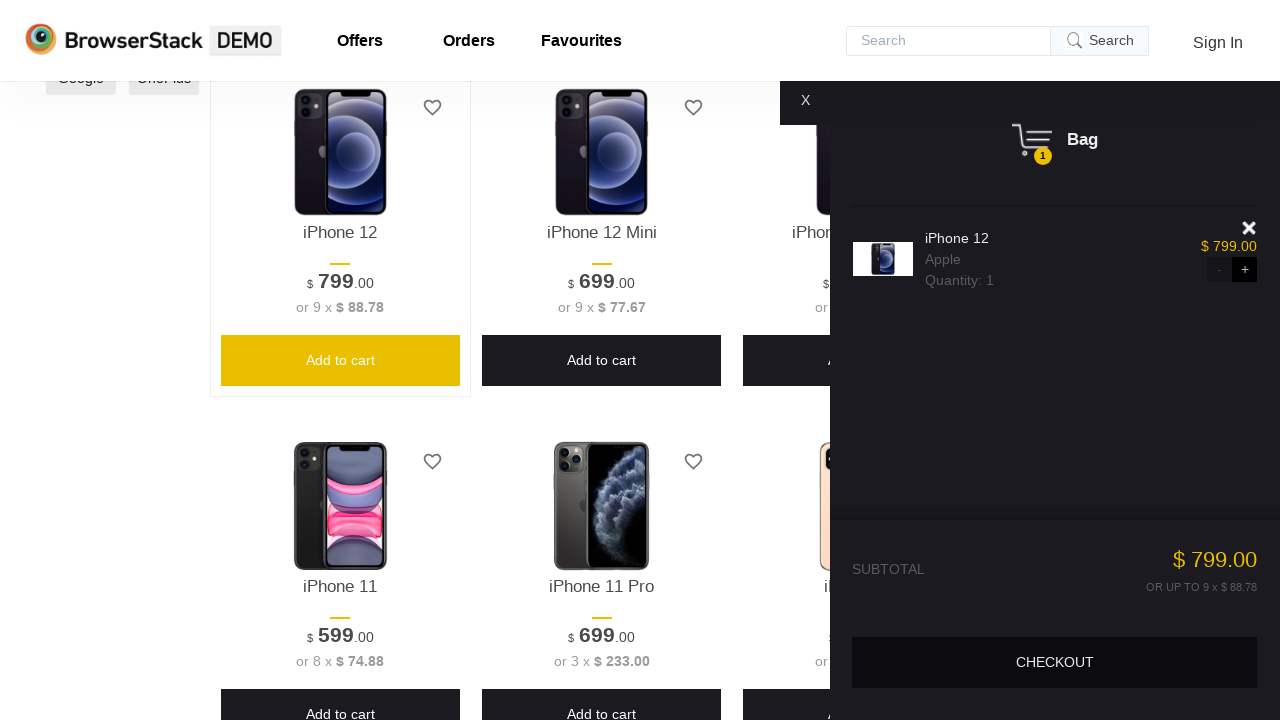

Product in cart element became visible
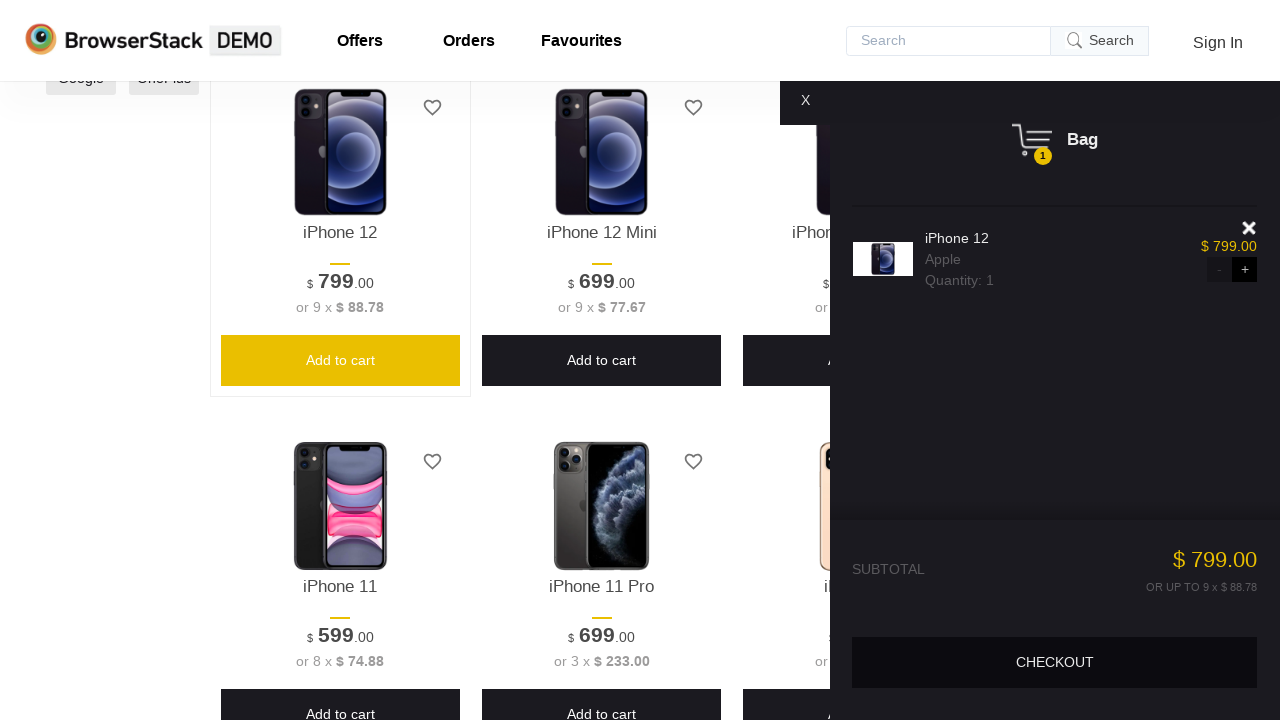

Retrieved product name from cart: 'iPhone 12'
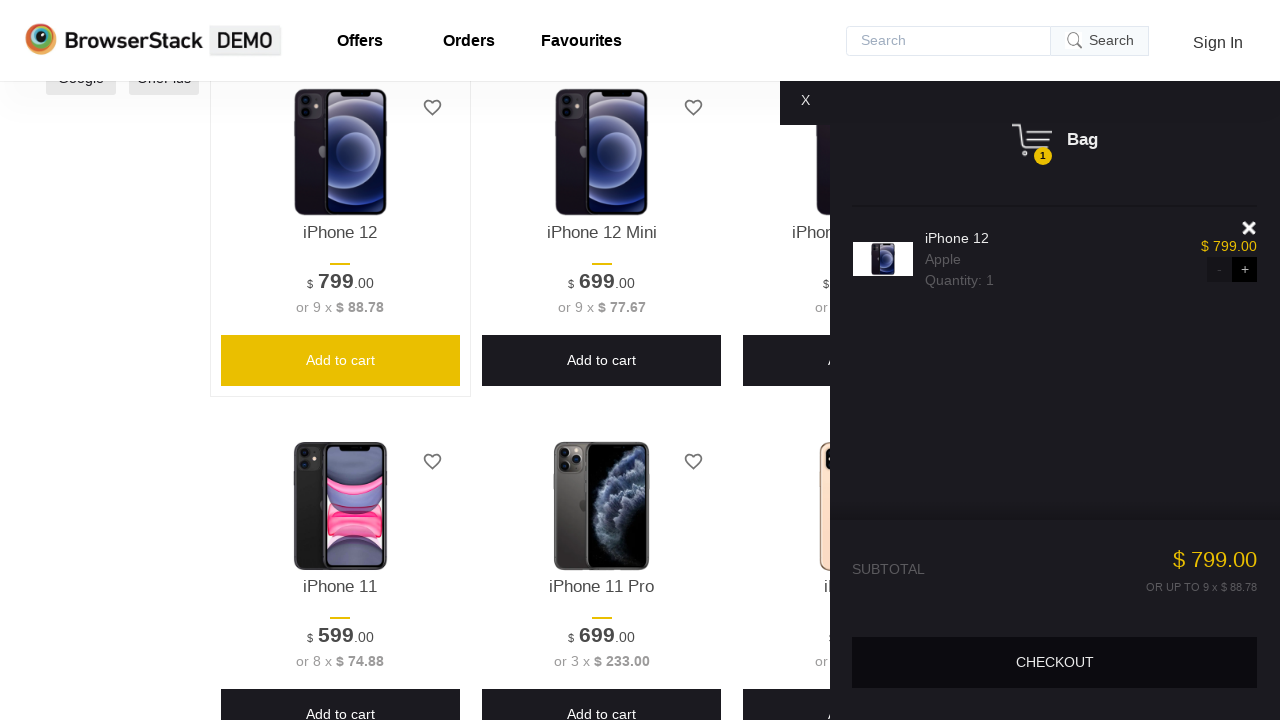

Verified product name matches between product page and shopping cart
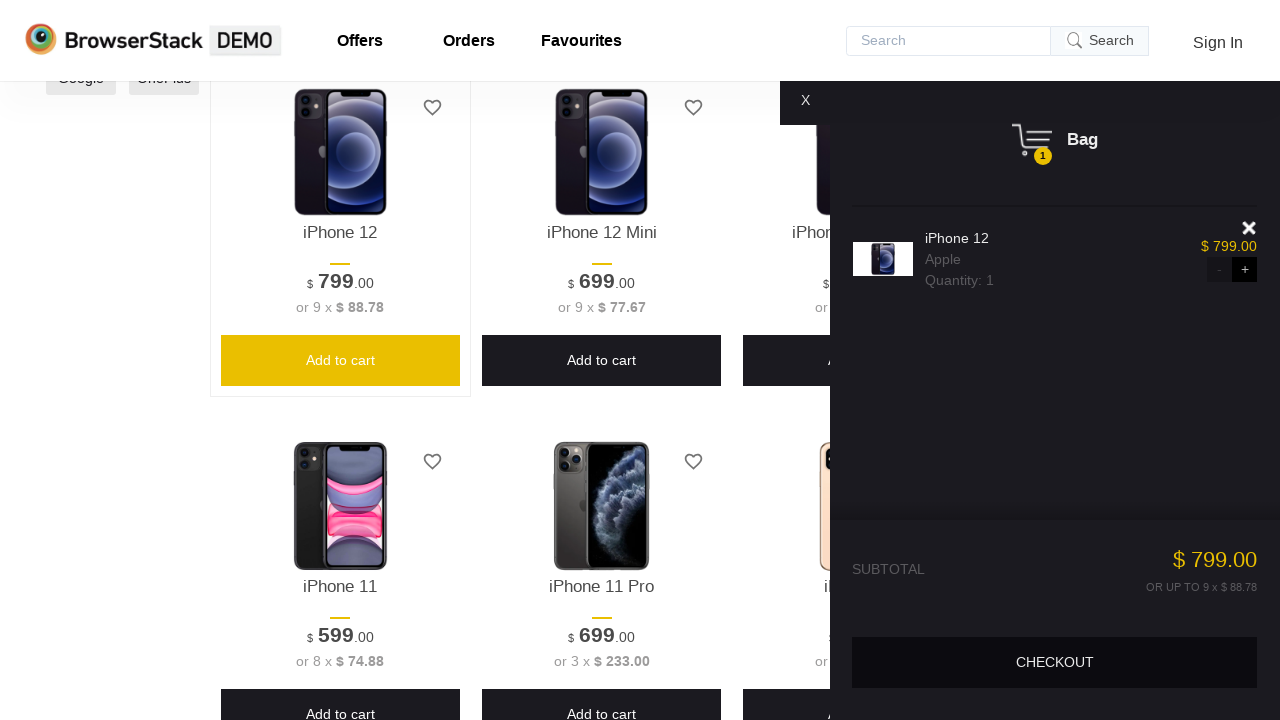

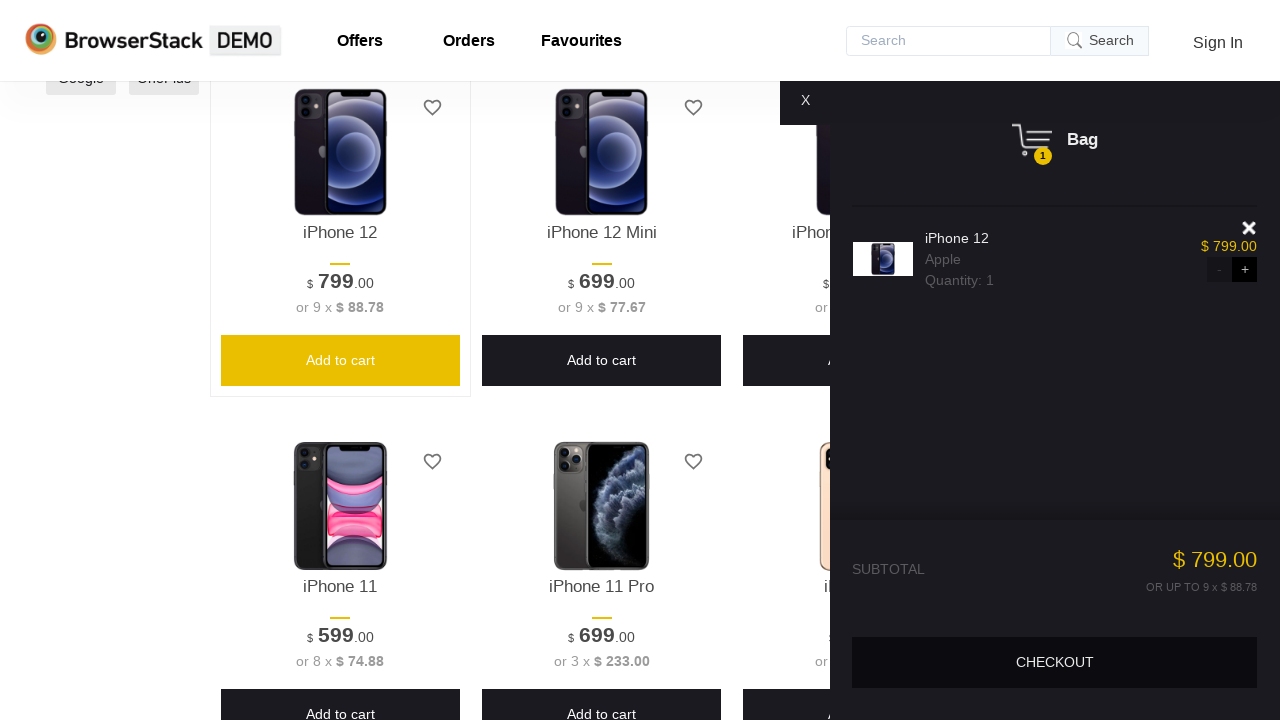